Tests dismissing a JavaScript confirm dialog by clicking a button and canceling the confirmation

Starting URL: https://testcenter.techproeducation.com/index.php?page=javascript-alerts

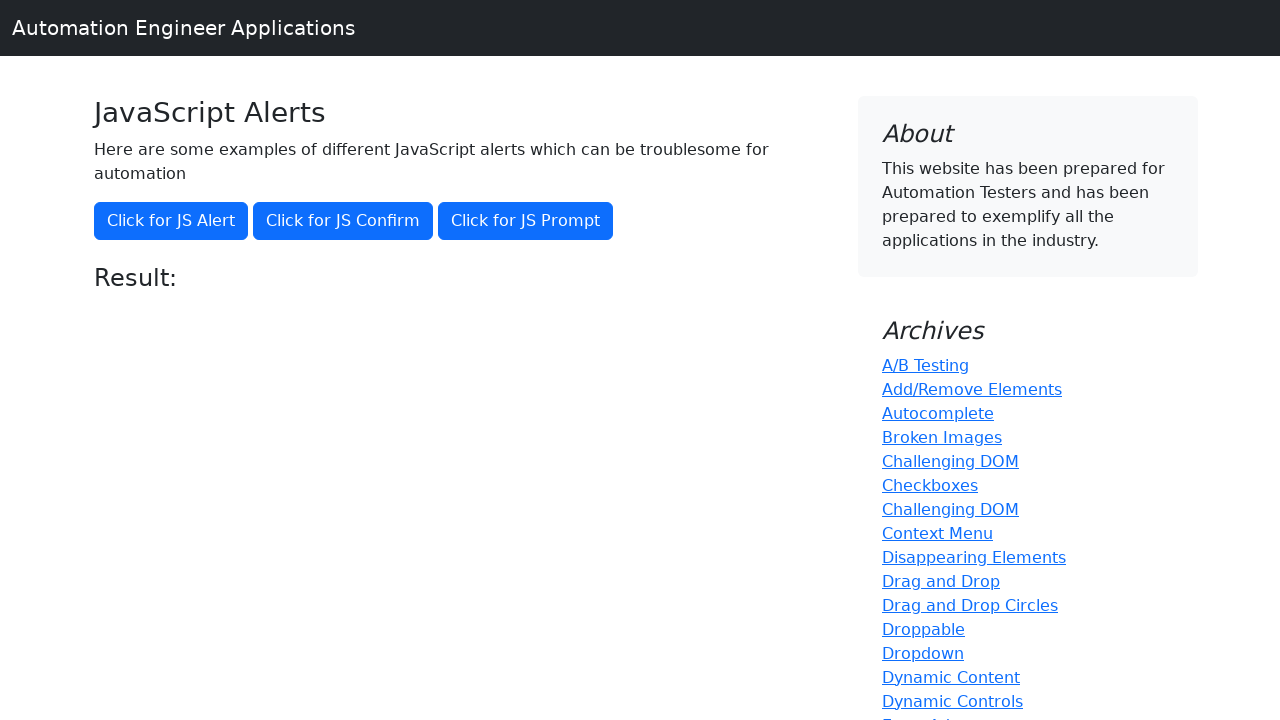

Clicked button to trigger JavaScript confirm dialog at (343, 221) on text='Click for JS Confirm'
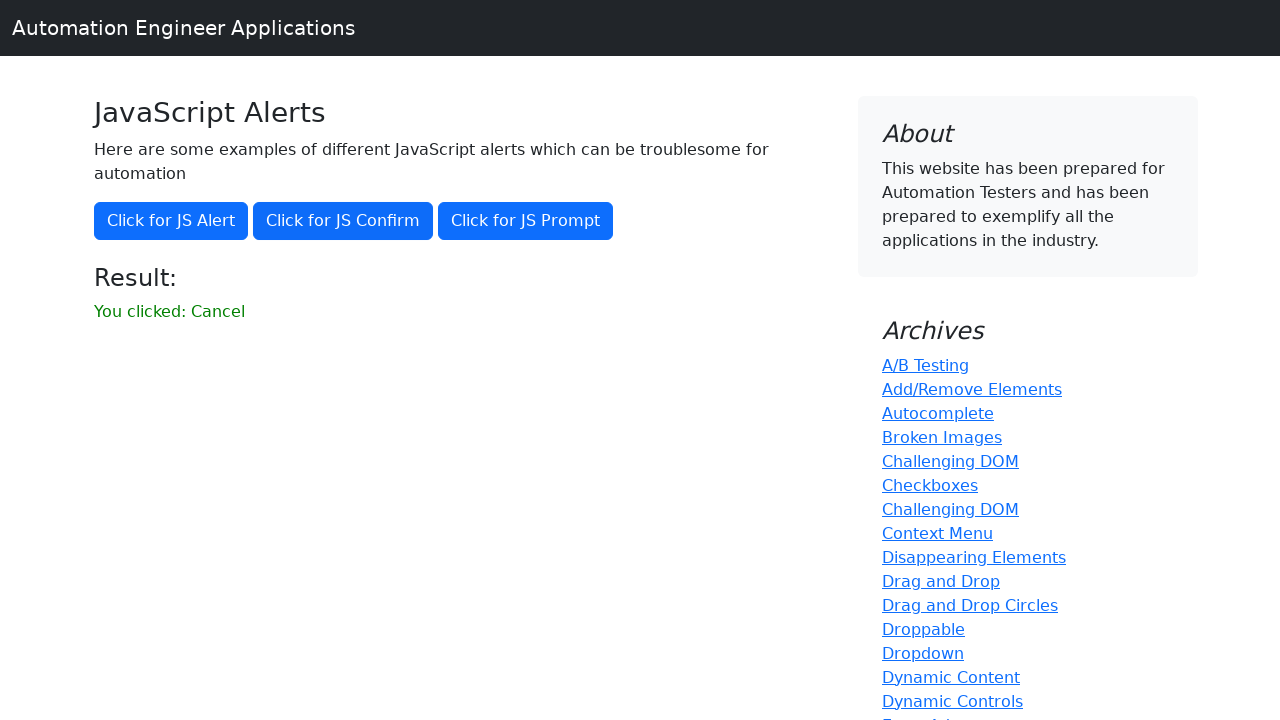

Set up dialog handler to dismiss the confirm dialog
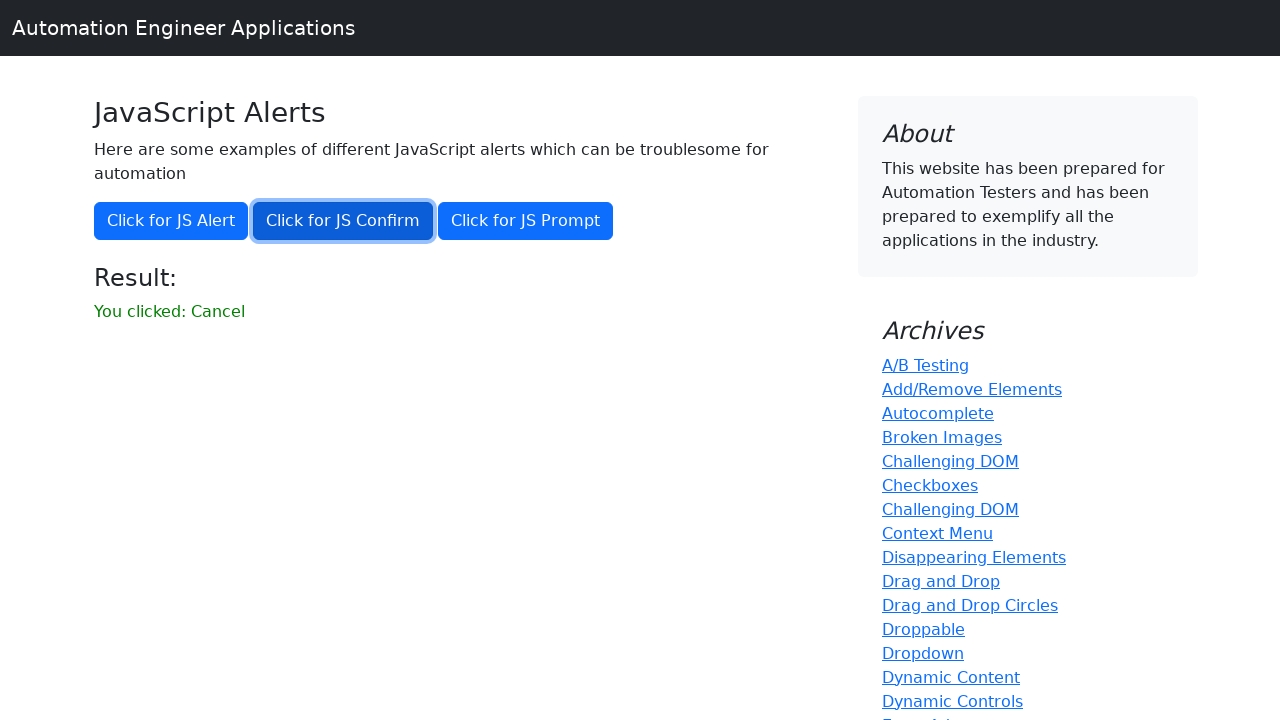

Located result message element
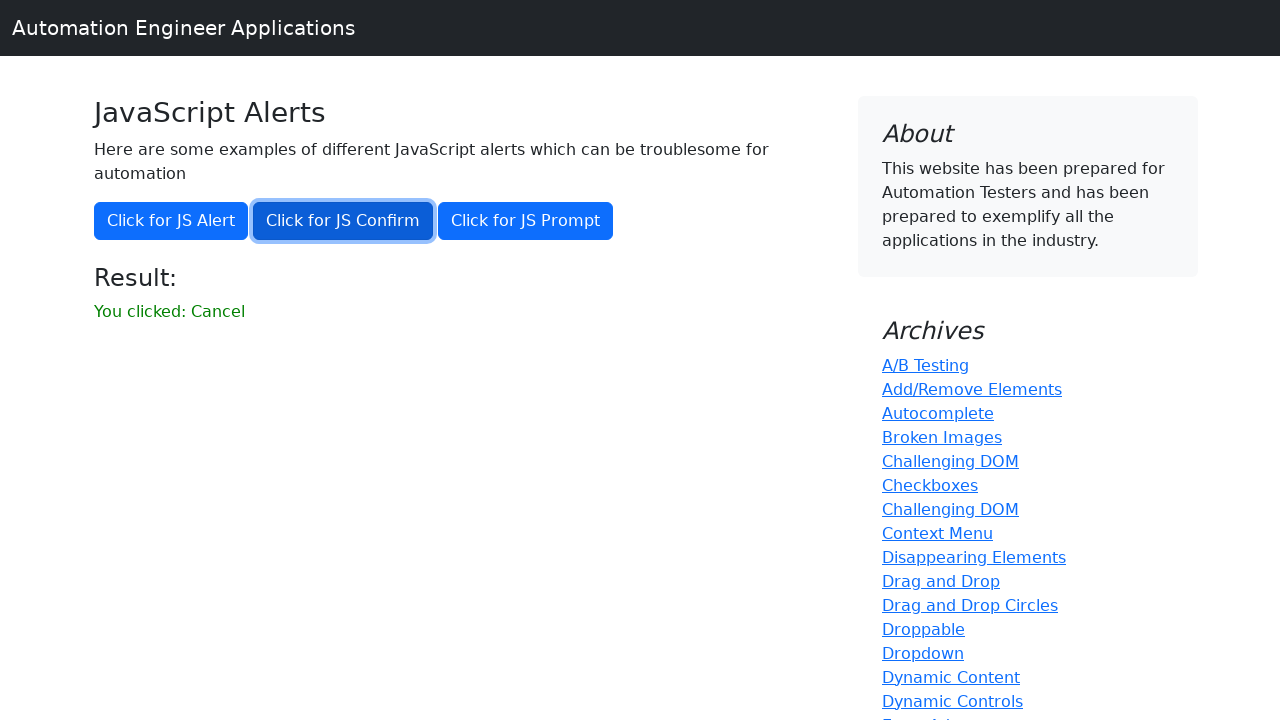

Verified that result message does not contain 'successfully' after dismissing confirm dialog
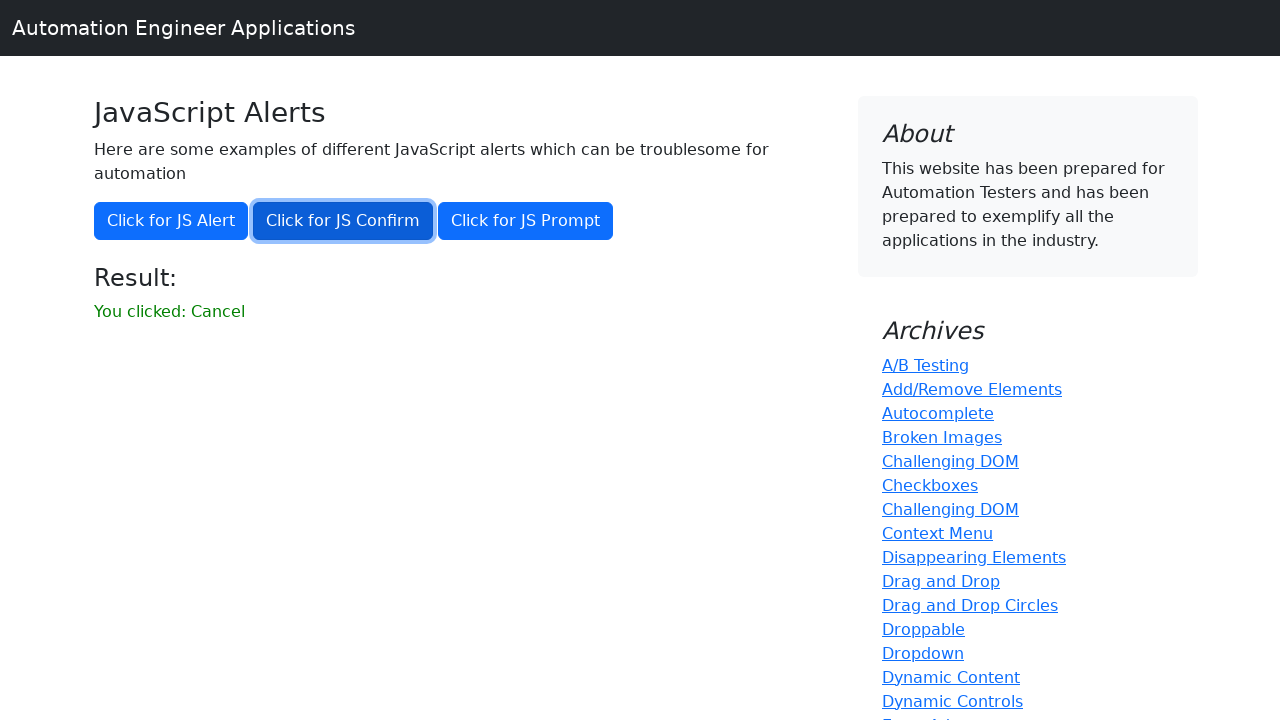

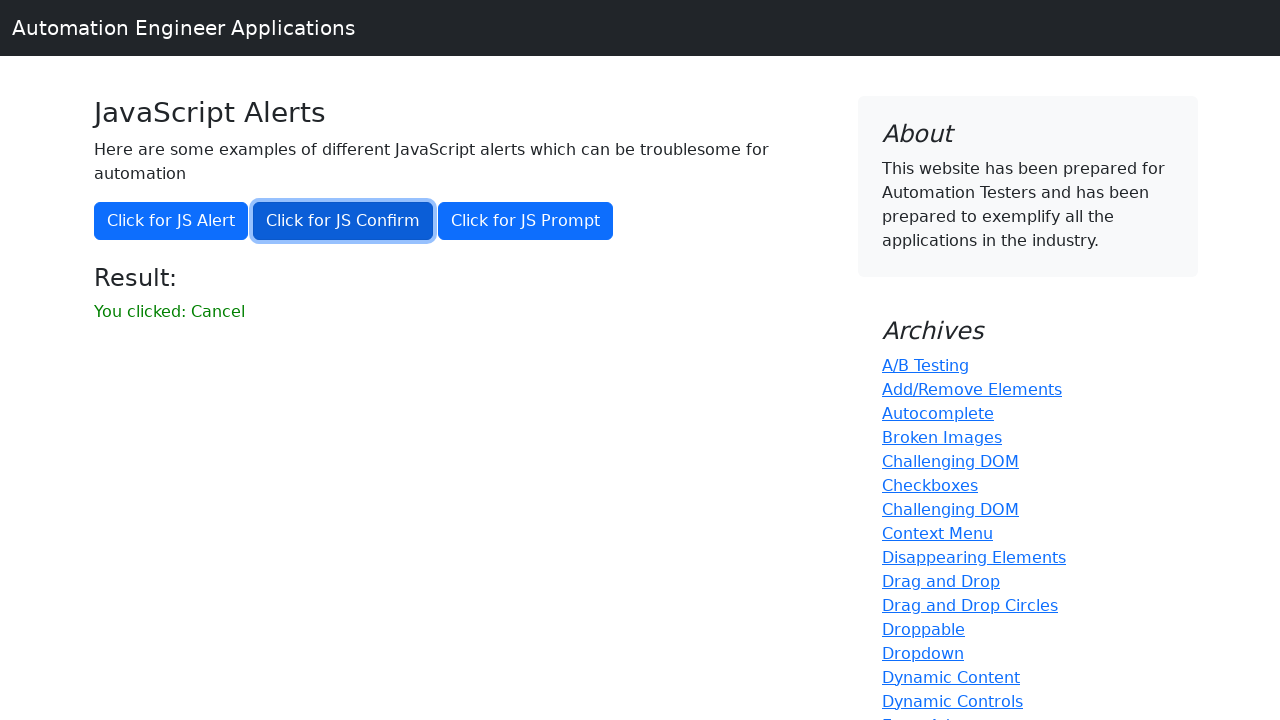